Tests adding two items to cart, deleting one specific item (Samsung Galaxy S6), and verifying the remaining item (Nokia Lumia 1520) stays in cart.

Starting URL: https://www.demoblaze.com/index.html

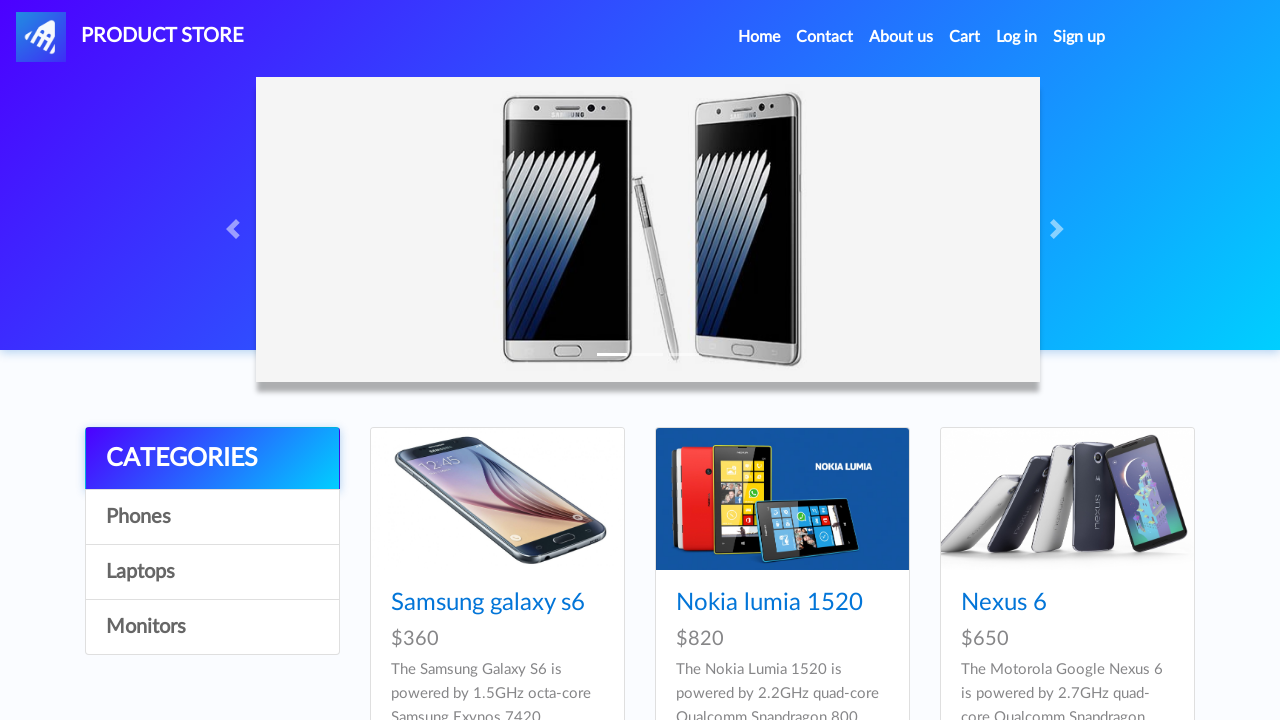

Clicked on Nokia Lumia 1520 product at (769, 603) on text=Nokia lumia 1520
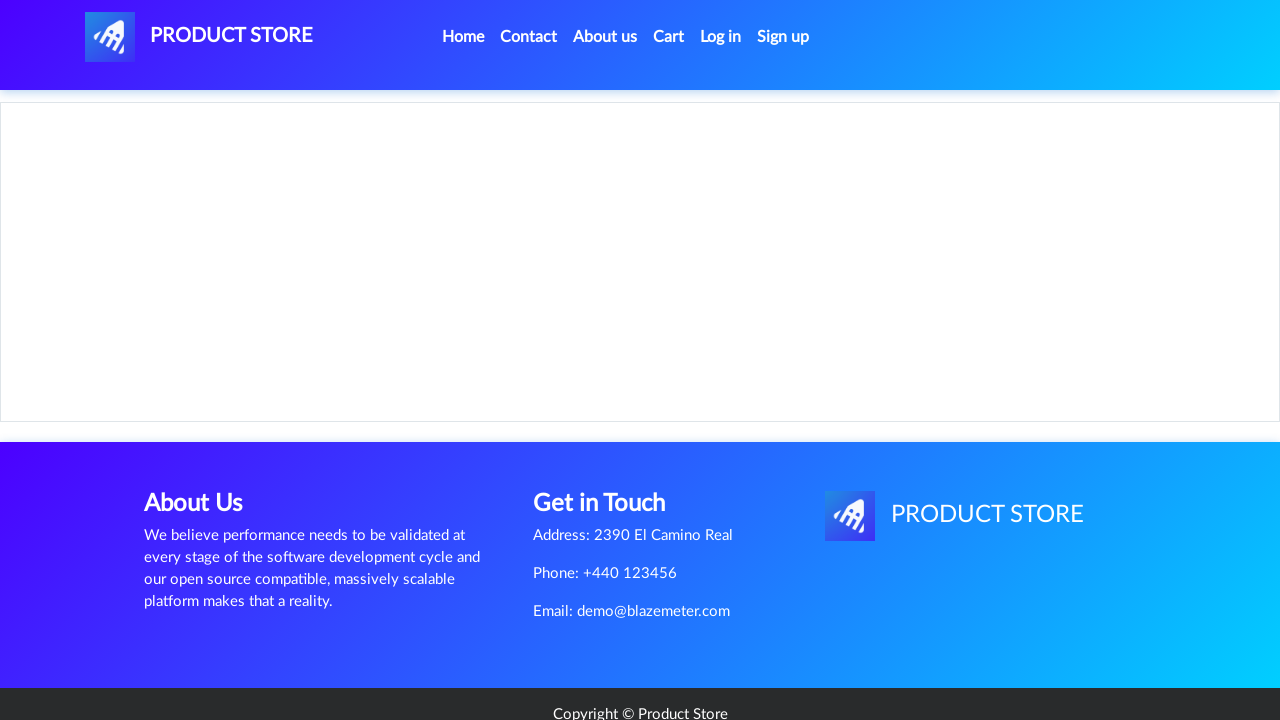

Clicked add to cart button for Nokia Lumia 1520 at (610, 440) on a.btn.btn-success.btn-lg
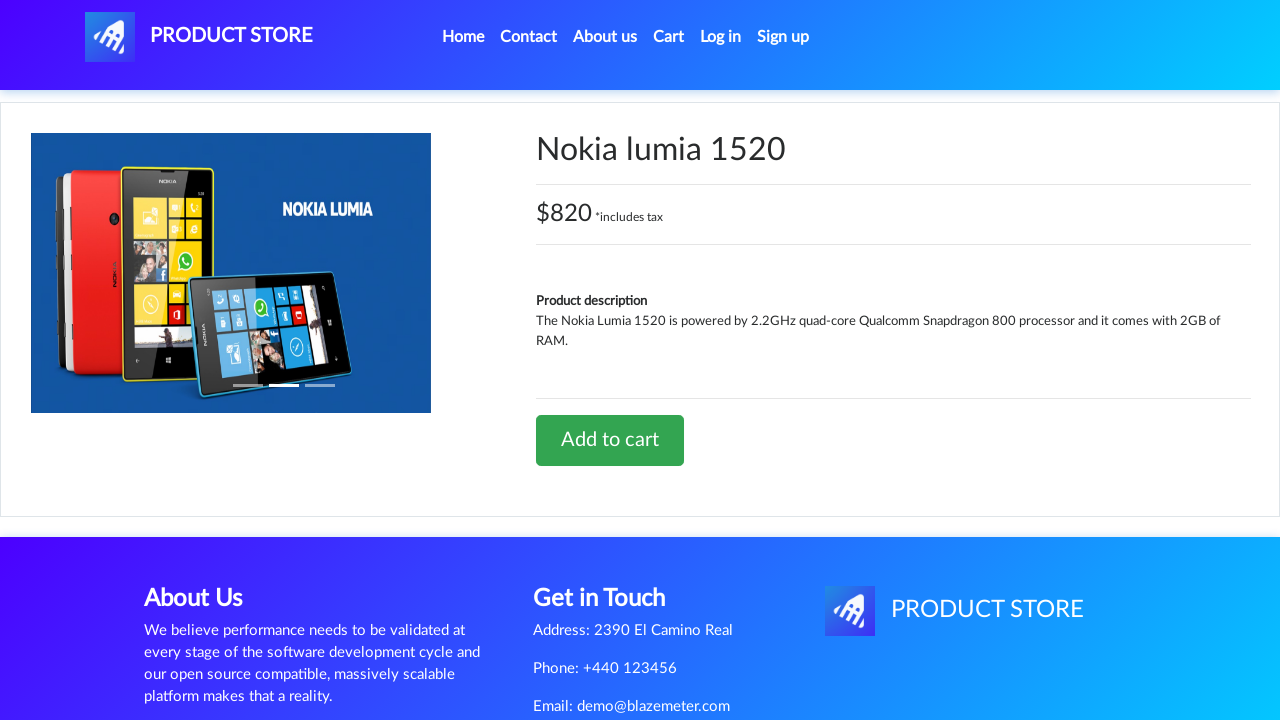

Accepted add to cart confirmation alert
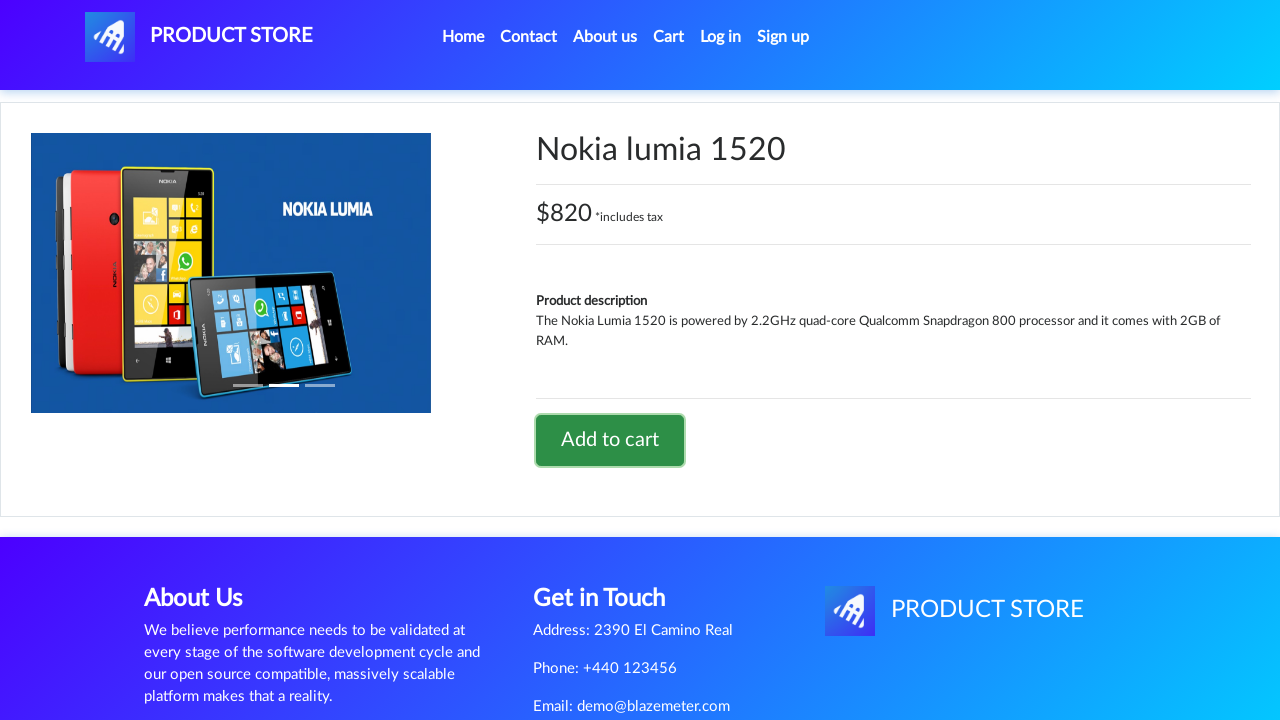

Waited for page to settle after adding Nokia Lumia 1520 to cart
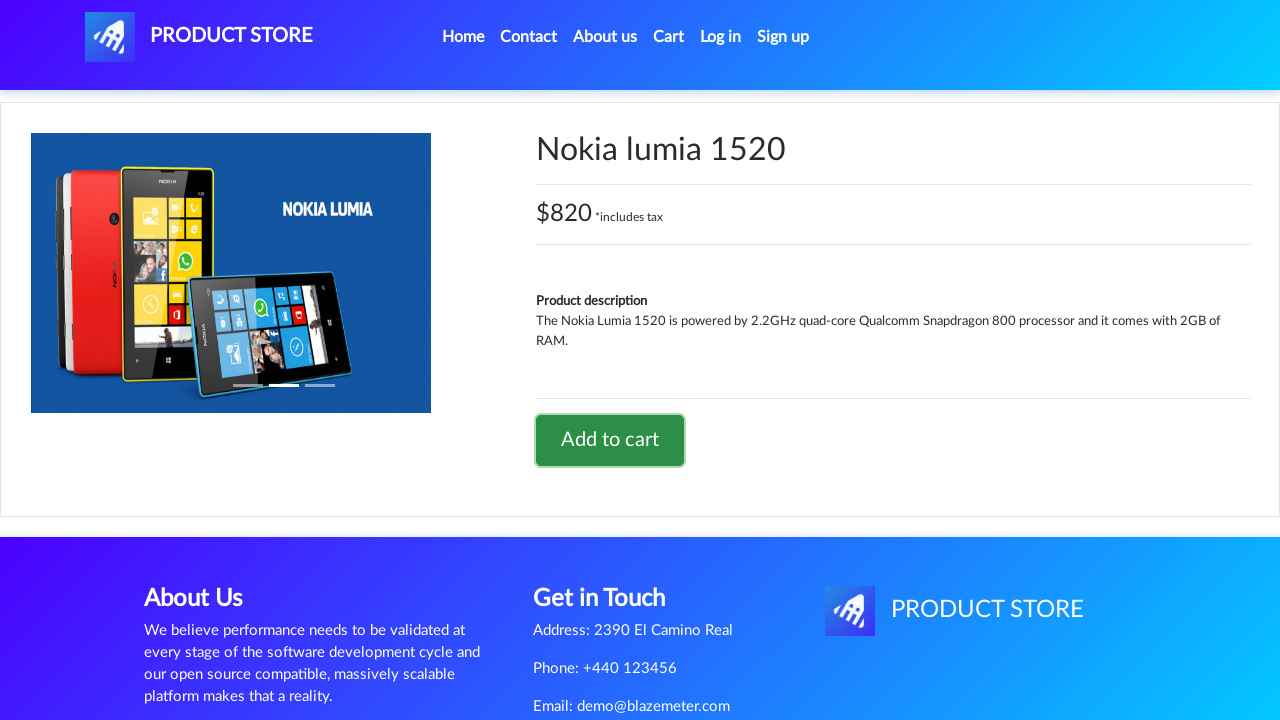

Clicked Home button to return to product listing at (463, 37) on a.nav-link:has-text('Home')
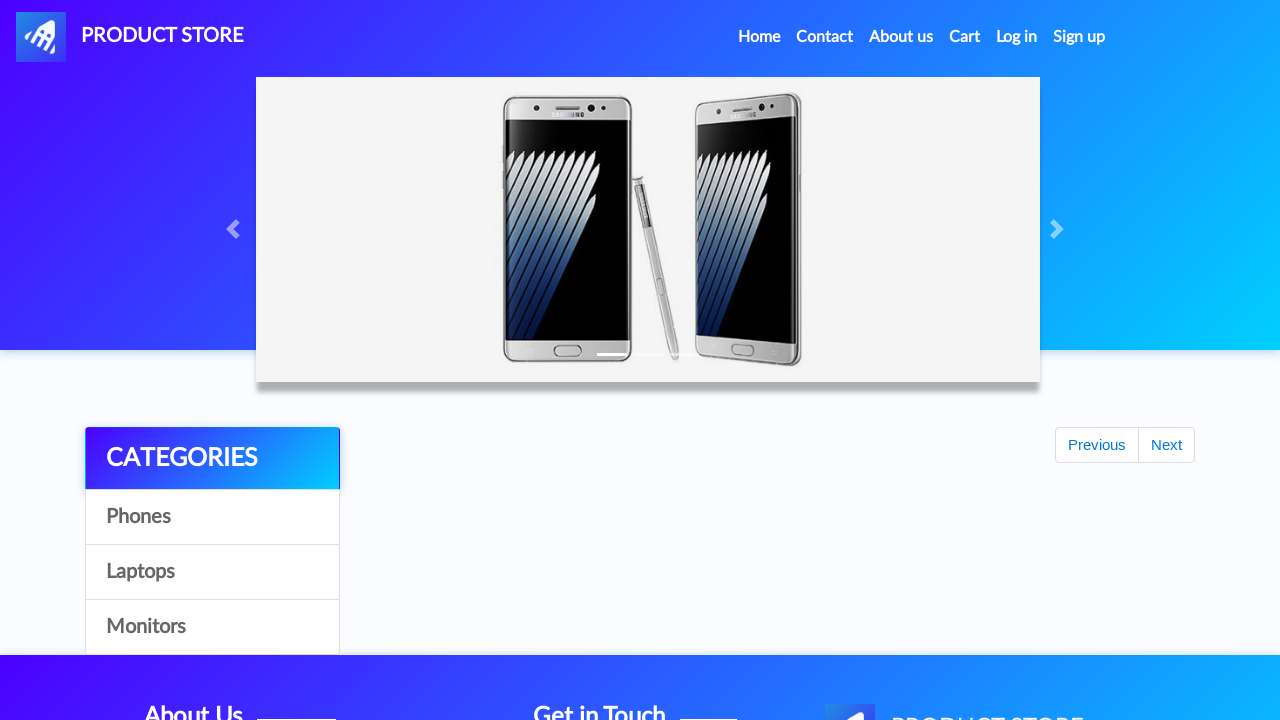

Waited for home page to load
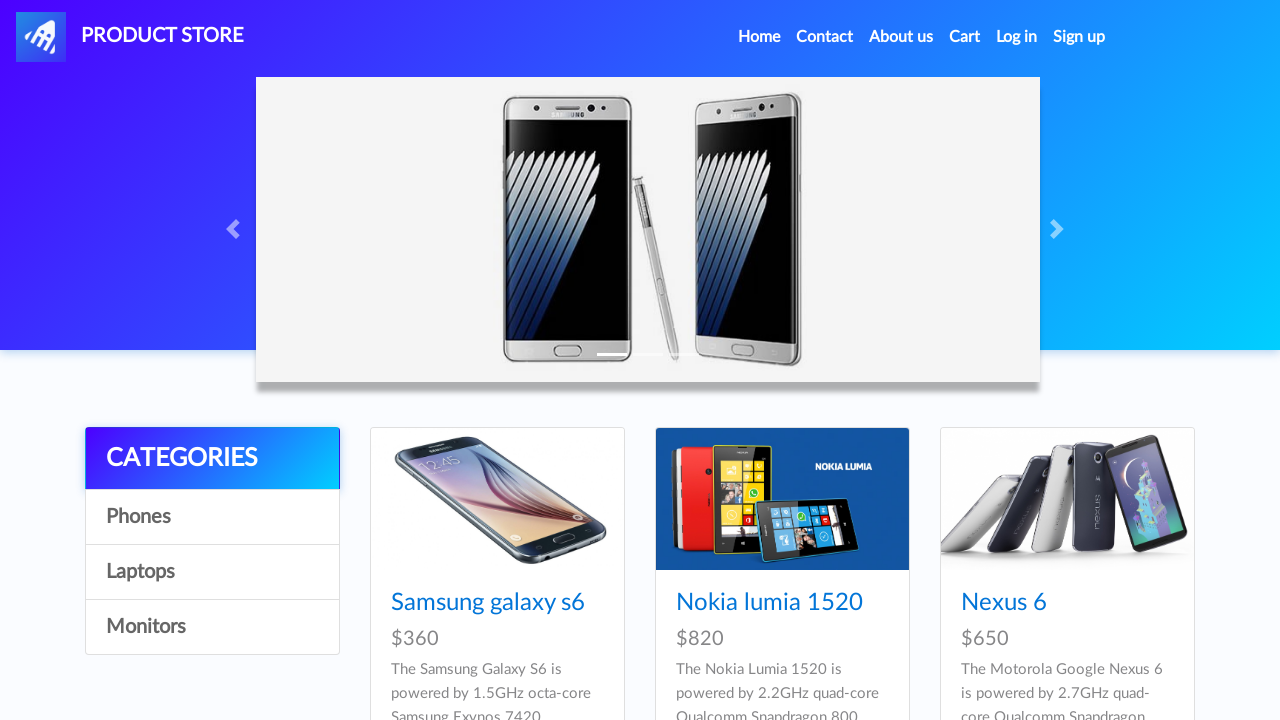

Clicked on Samsung Galaxy S6 product at (488, 603) on text=Samsung galaxy s6
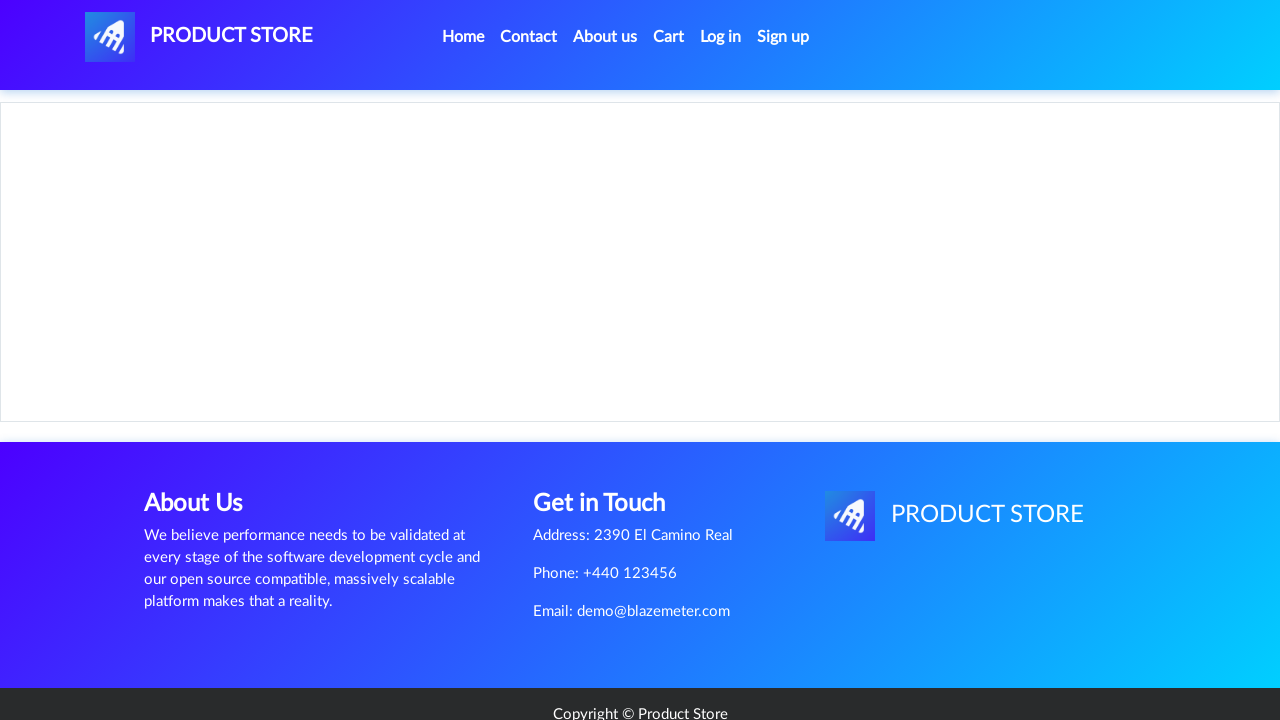

Clicked add to cart button for Samsung Galaxy S6 at (610, 440) on a.btn.btn-success.btn-lg
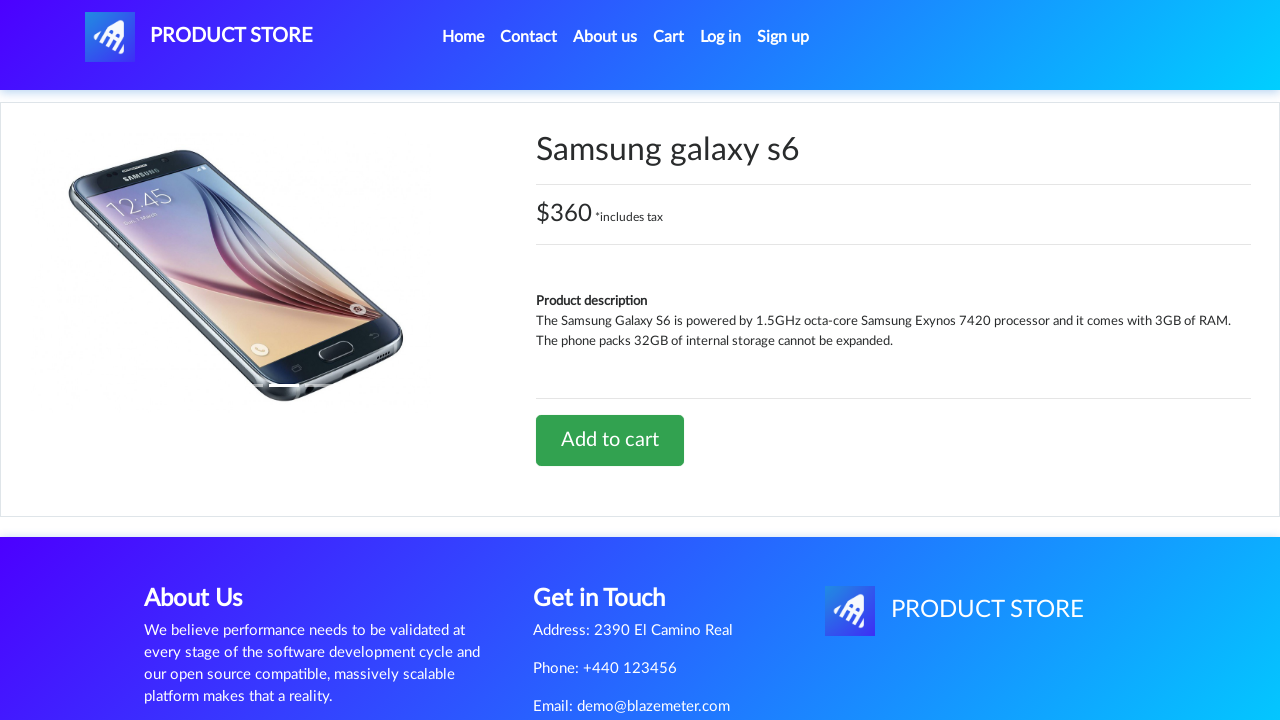

Waited for add to cart confirmation and page to settle
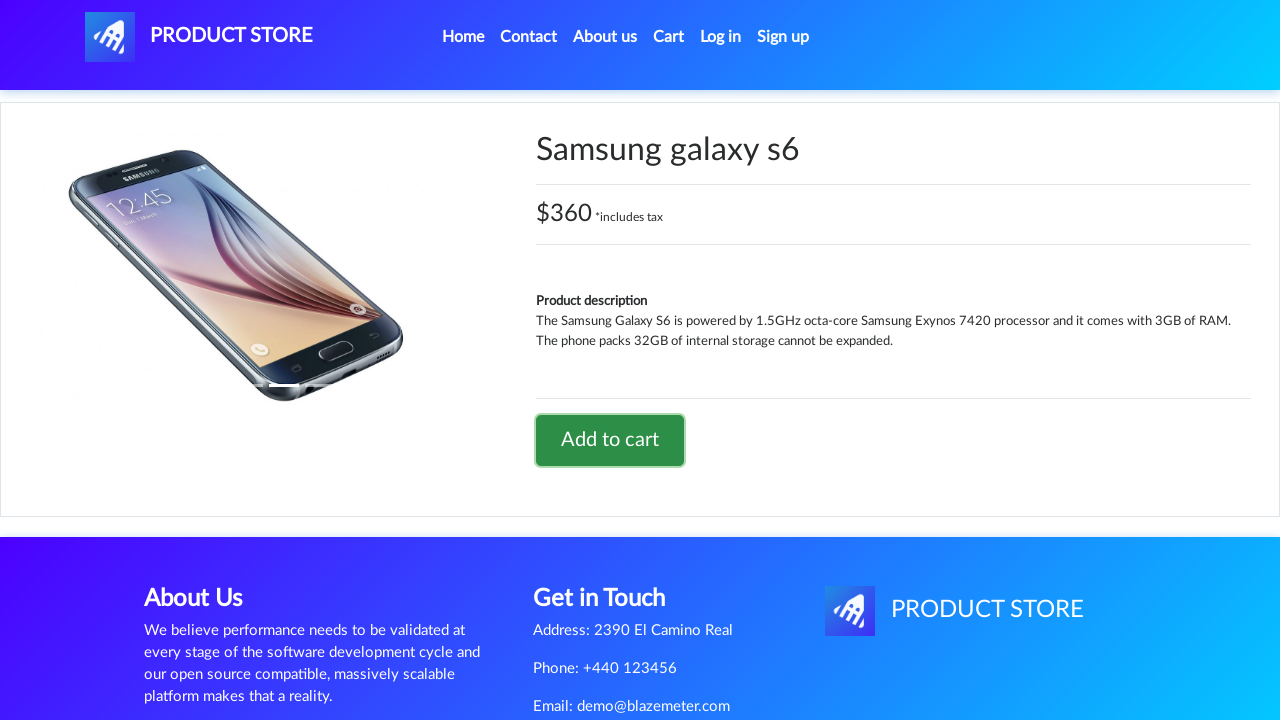

Clicked cart button to view cart contents at (669, 37) on #cartur
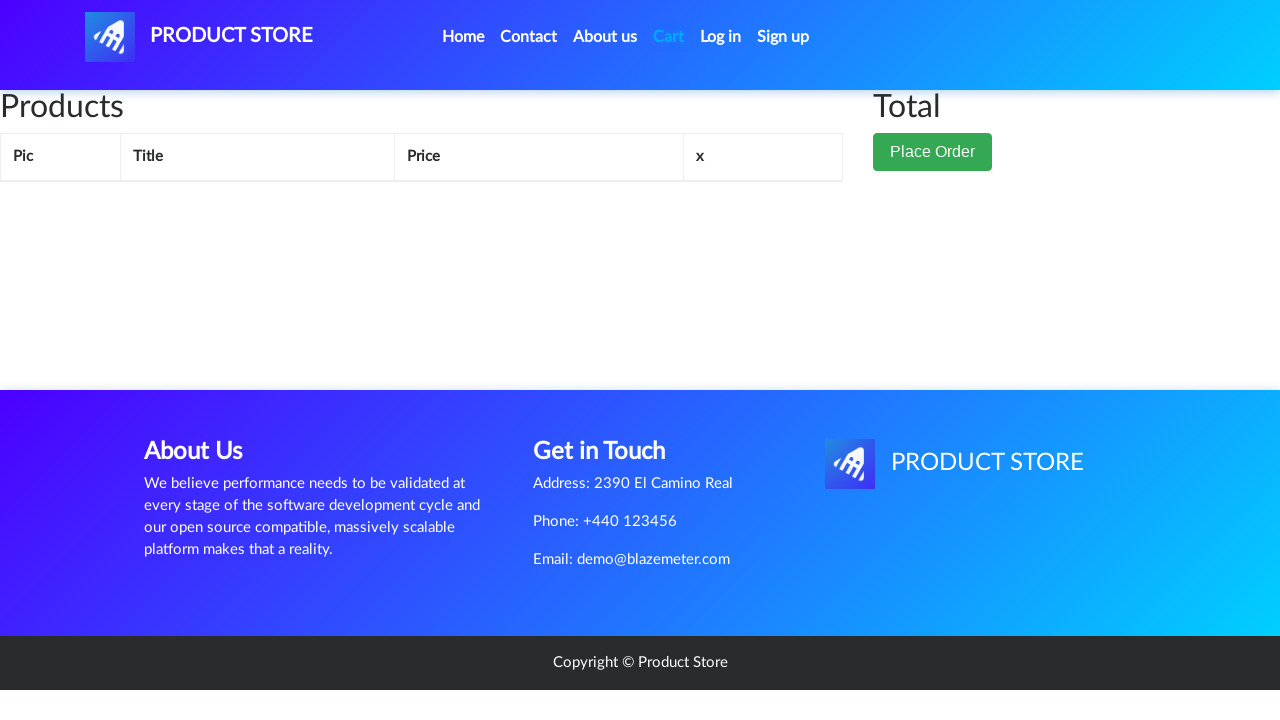

Waited for cart items to load (success class visible)
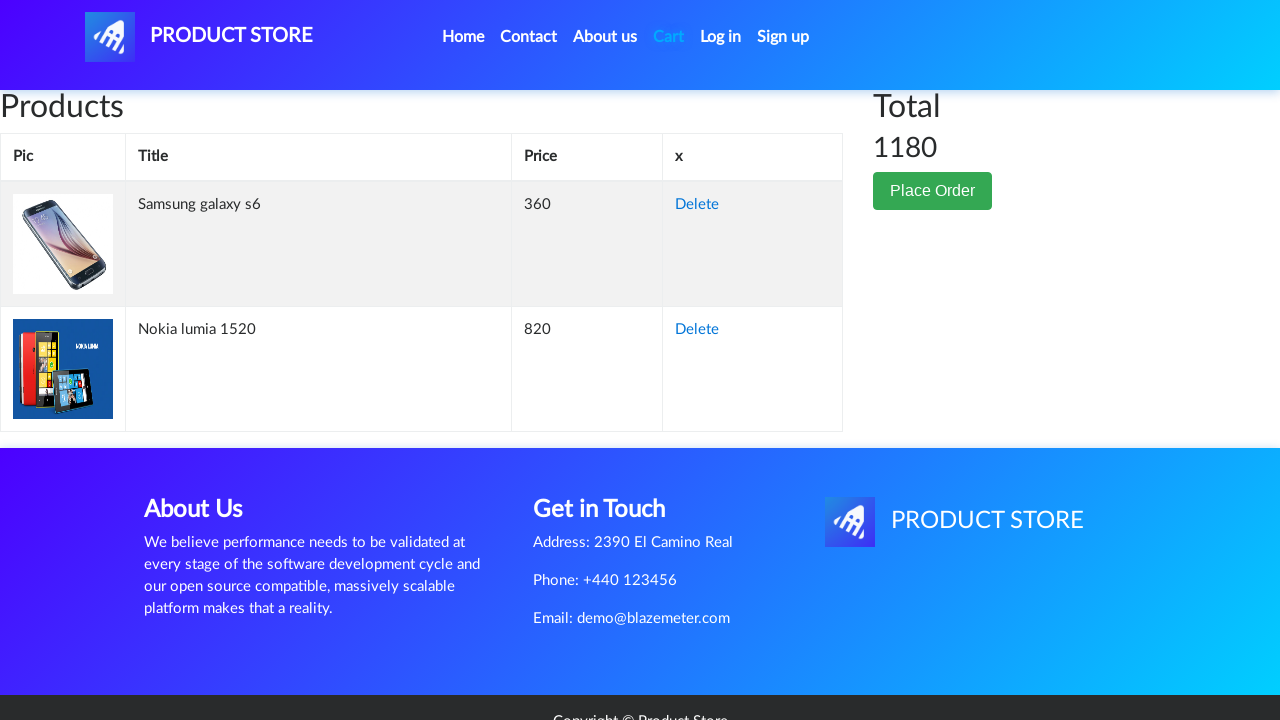

Clicked Delete button for Samsung Galaxy S6 in cart at (697, 205) on tr.success:has-text('Samsung galaxy s6') a:has-text('Delete')
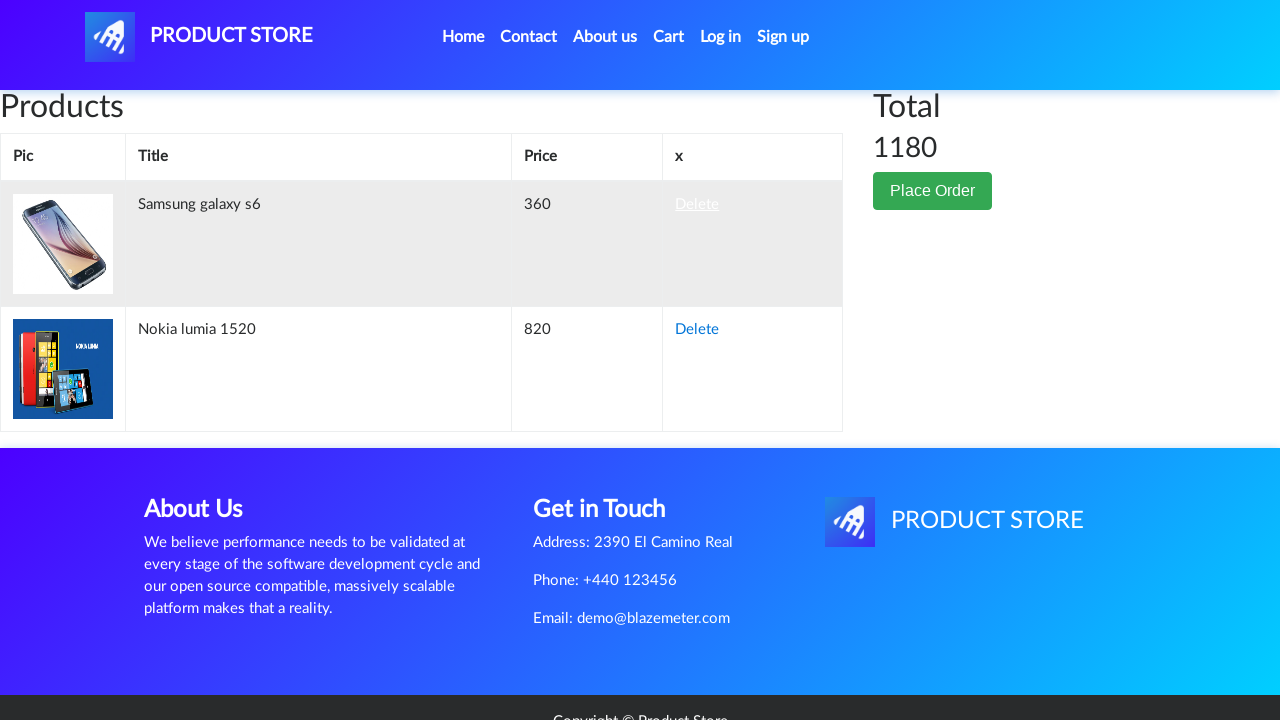

Waited for Samsung Galaxy S6 to be removed from cart; Nokia Lumia 1520 should remain
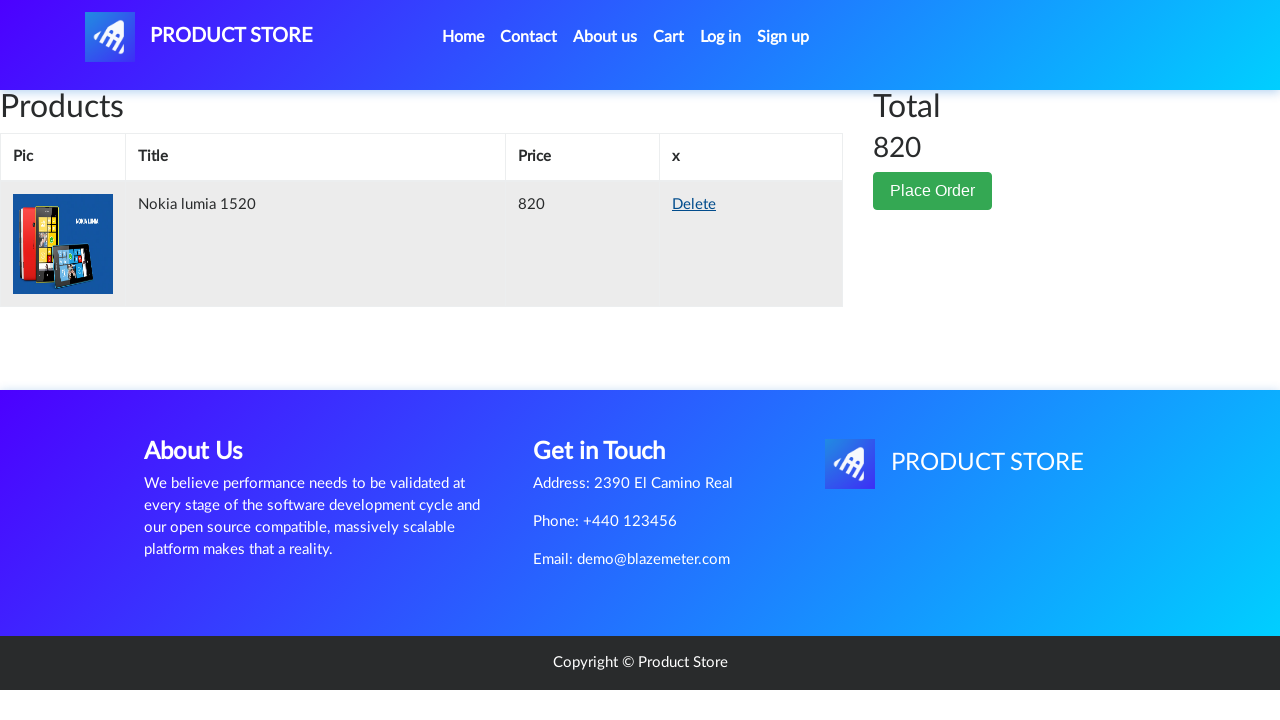

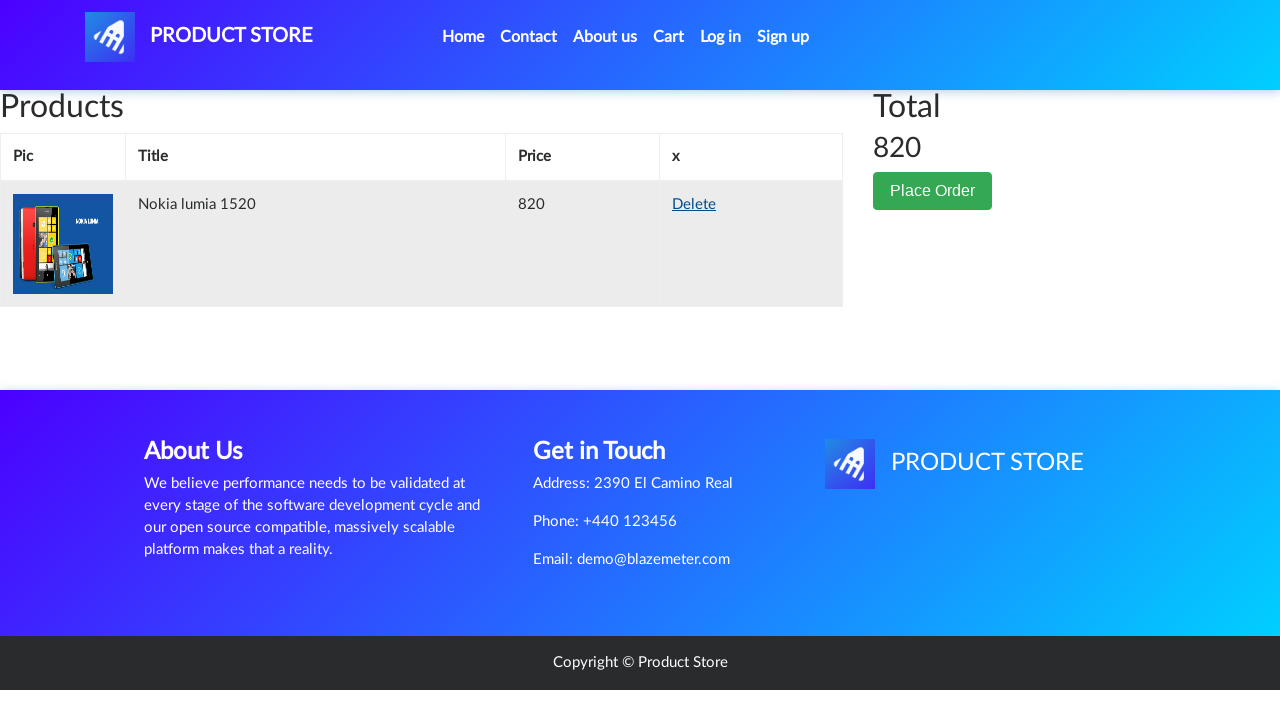